Tests dynamic element creation by clicking the "Add Element" button multiple times and verifying that delete buttons are created

Starting URL: http://the-internet.herokuapp.com/add_remove_elements/

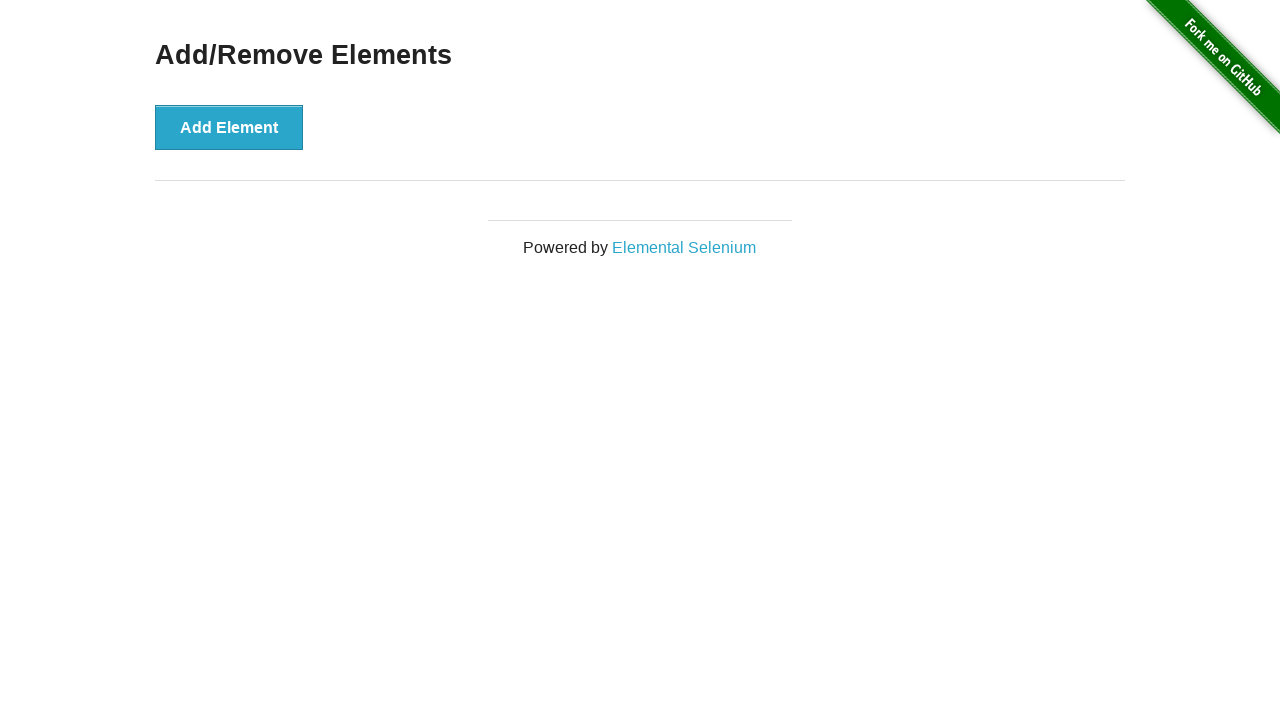

Double-clicked on the context menu hotspot area
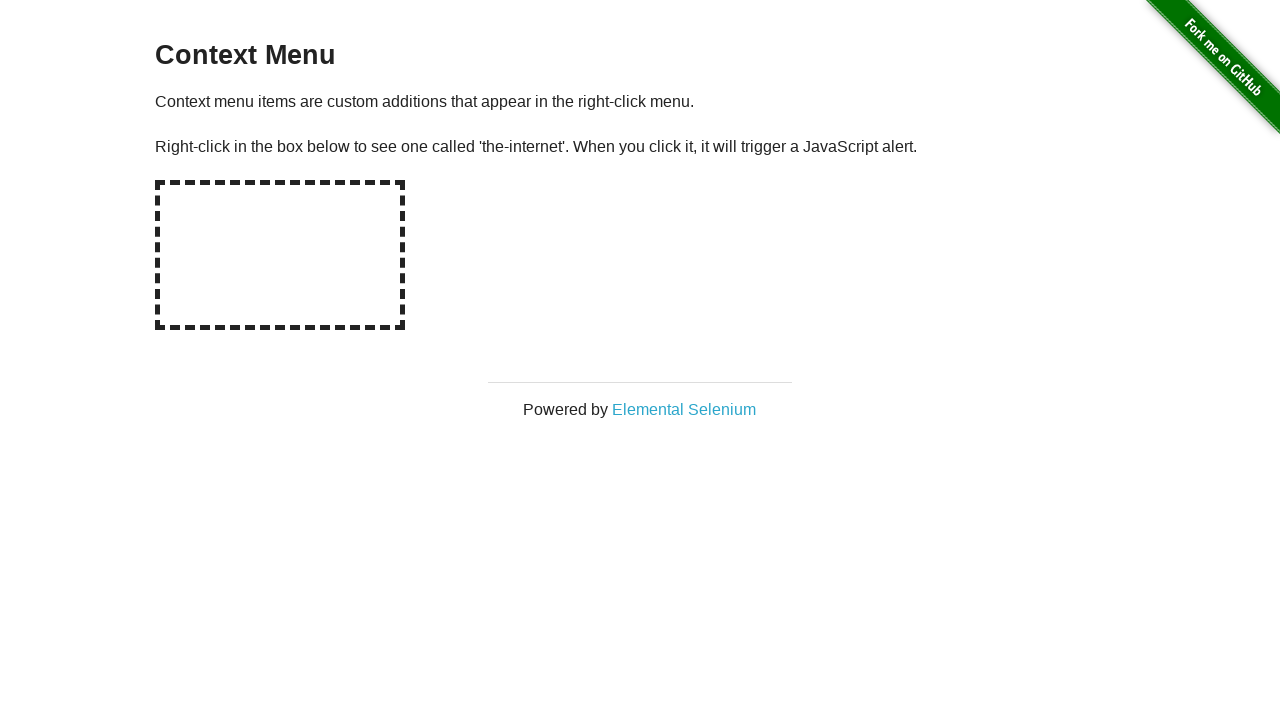

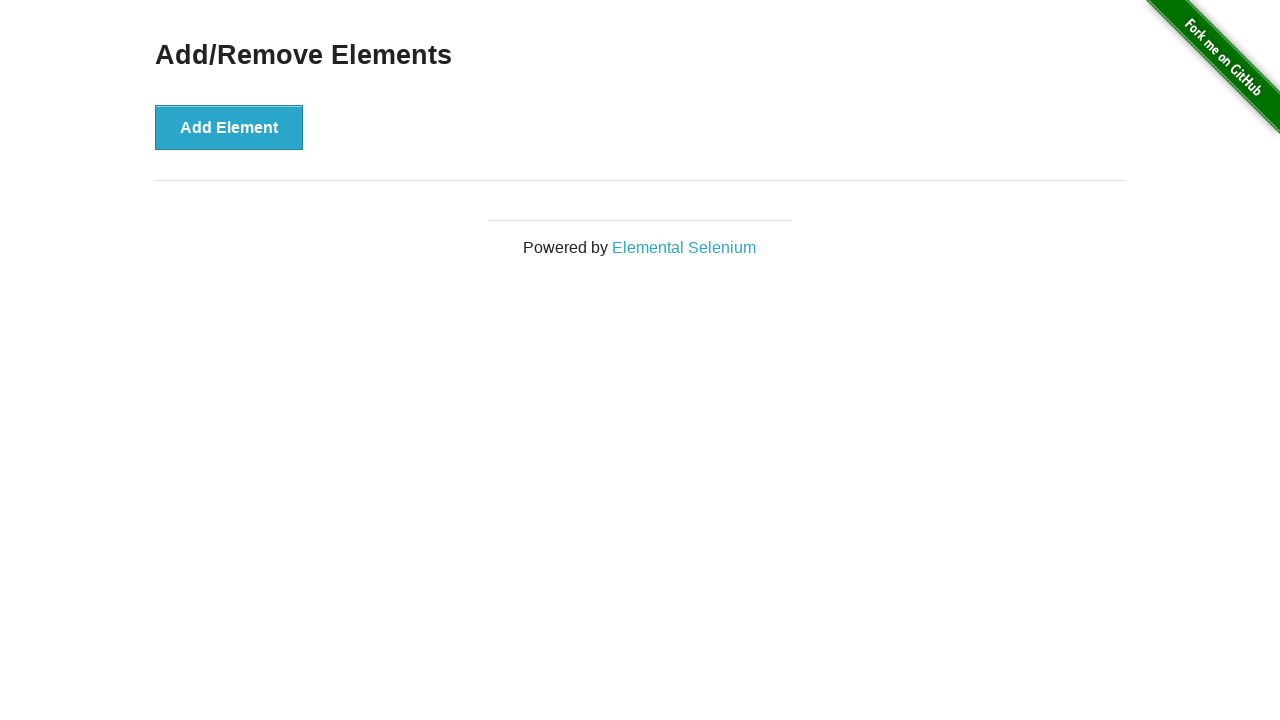